Tests dynamic loading functionality by clicking a start button and verifying that "Hello World!" text appears after the loading completes

Starting URL: https://the-internet.herokuapp.com/dynamic_loading/1

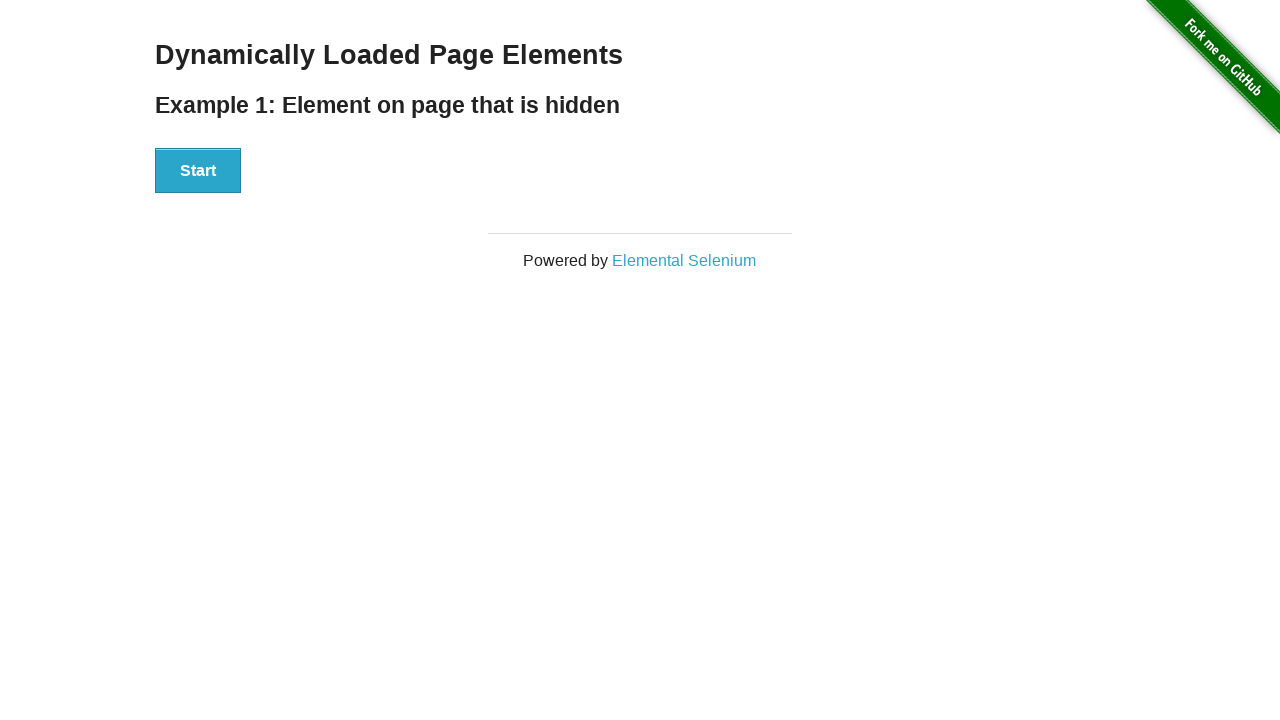

Navigated to dynamic loading test page
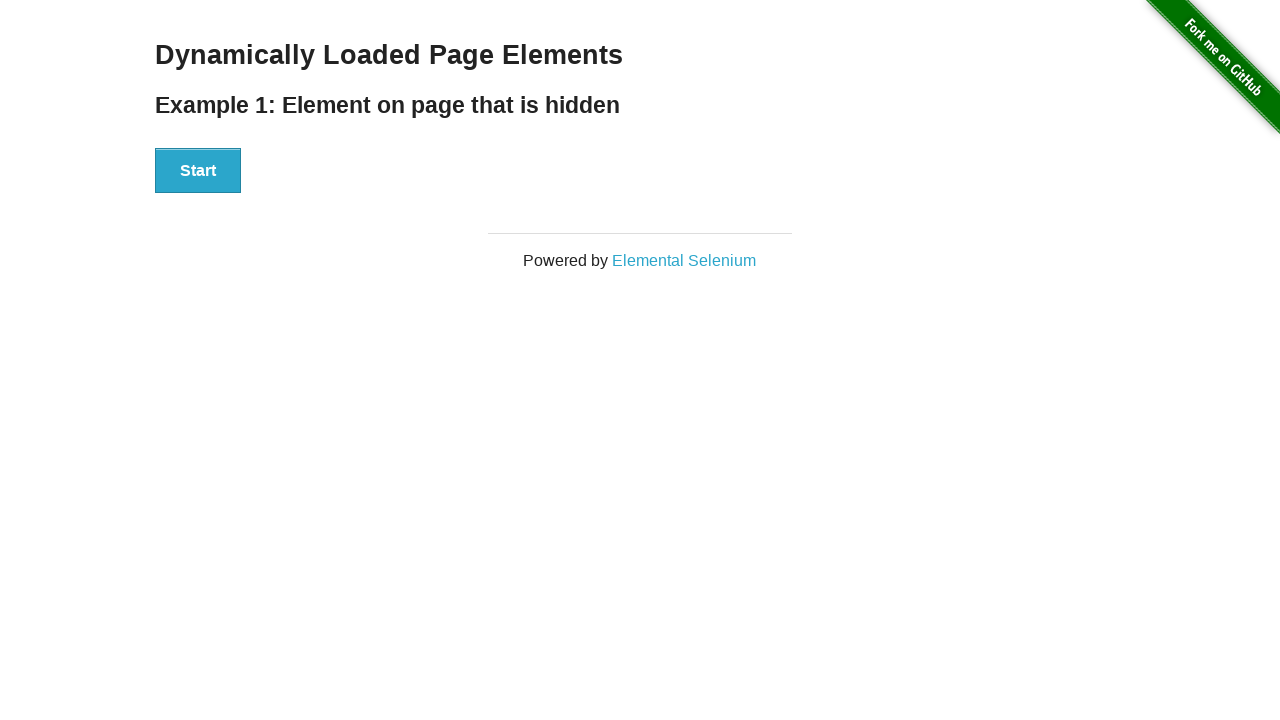

Clicked start button to initiate loading at (198, 171) on #start>button
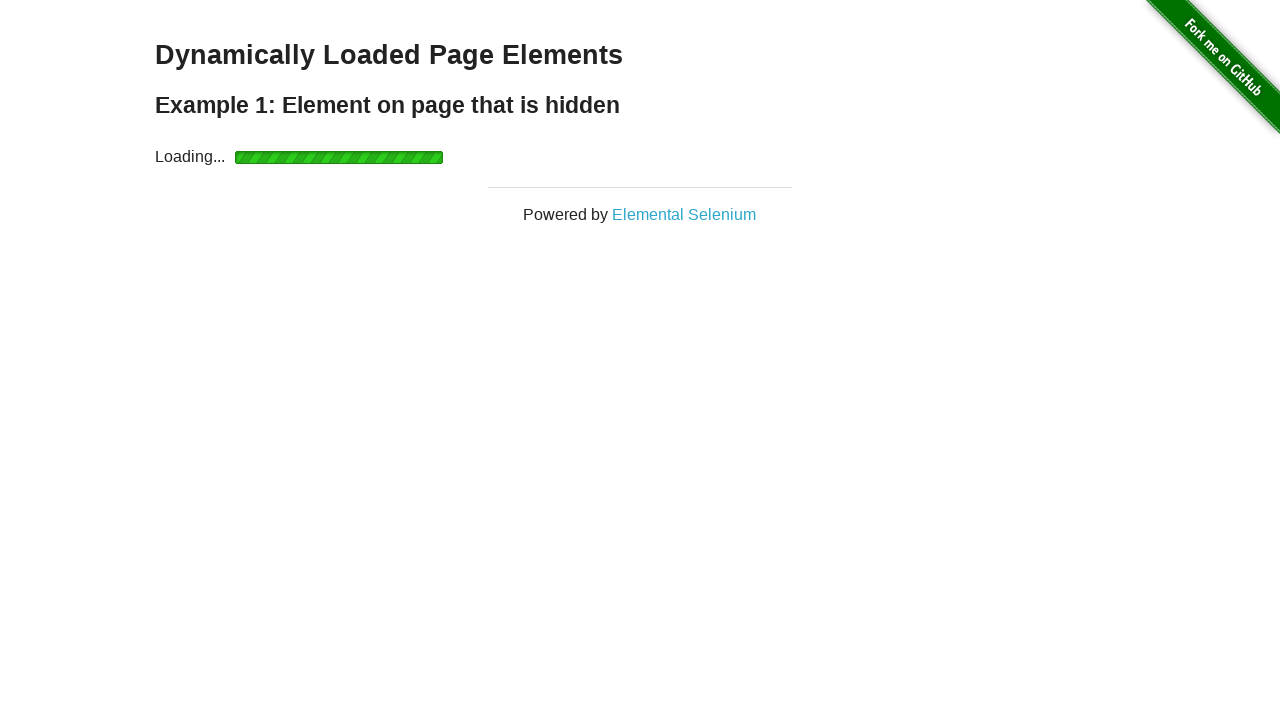

Hello World text appeared after loading completed
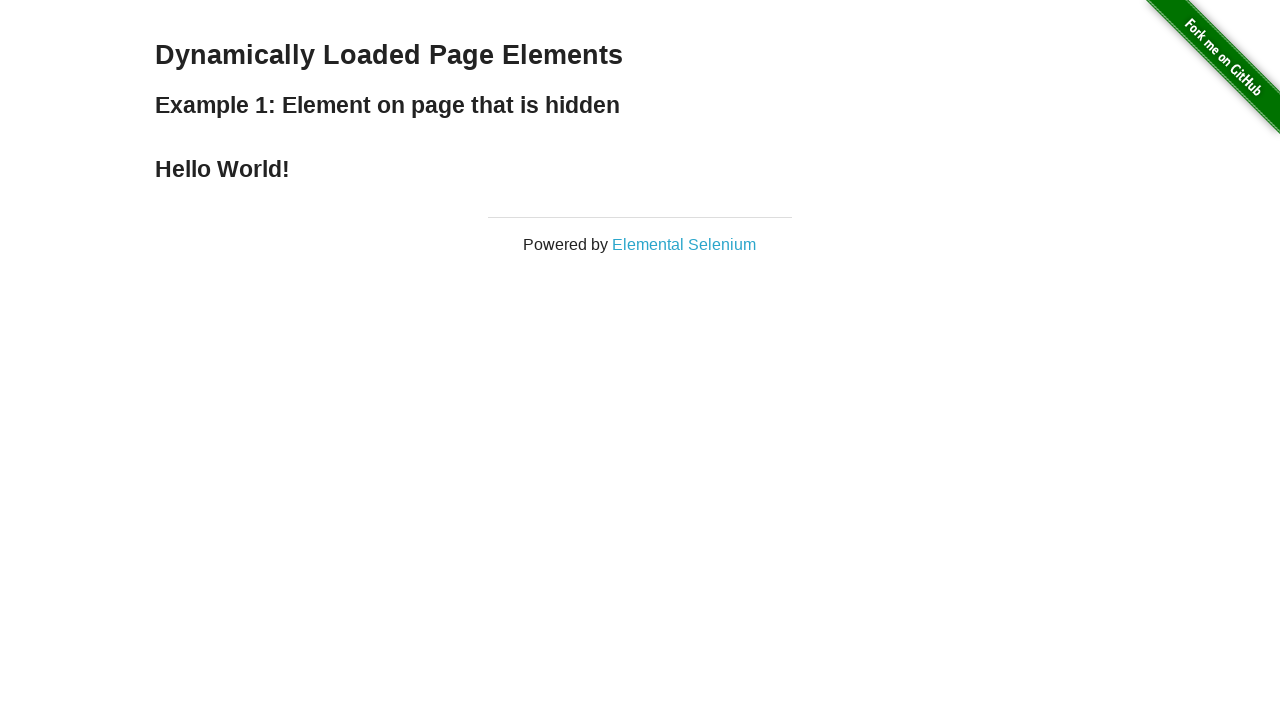

Located the Hello World heading element
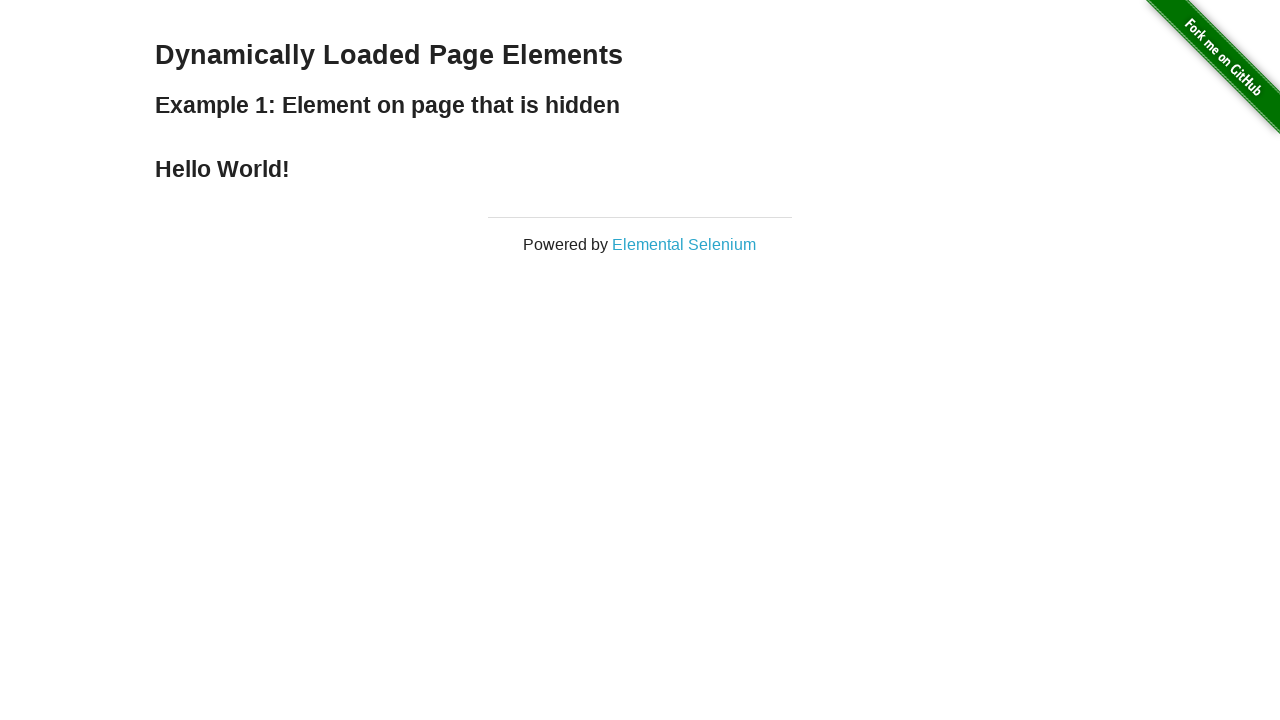

Verified that heading contains 'Hello World!' text
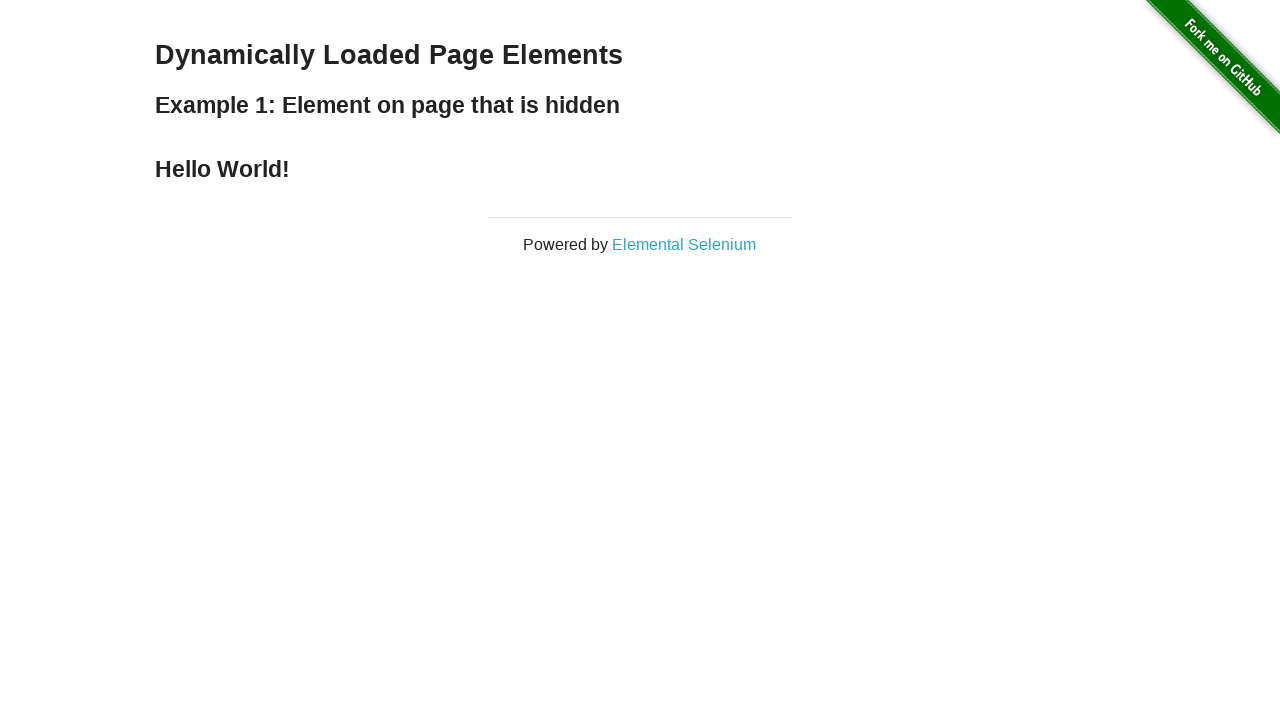

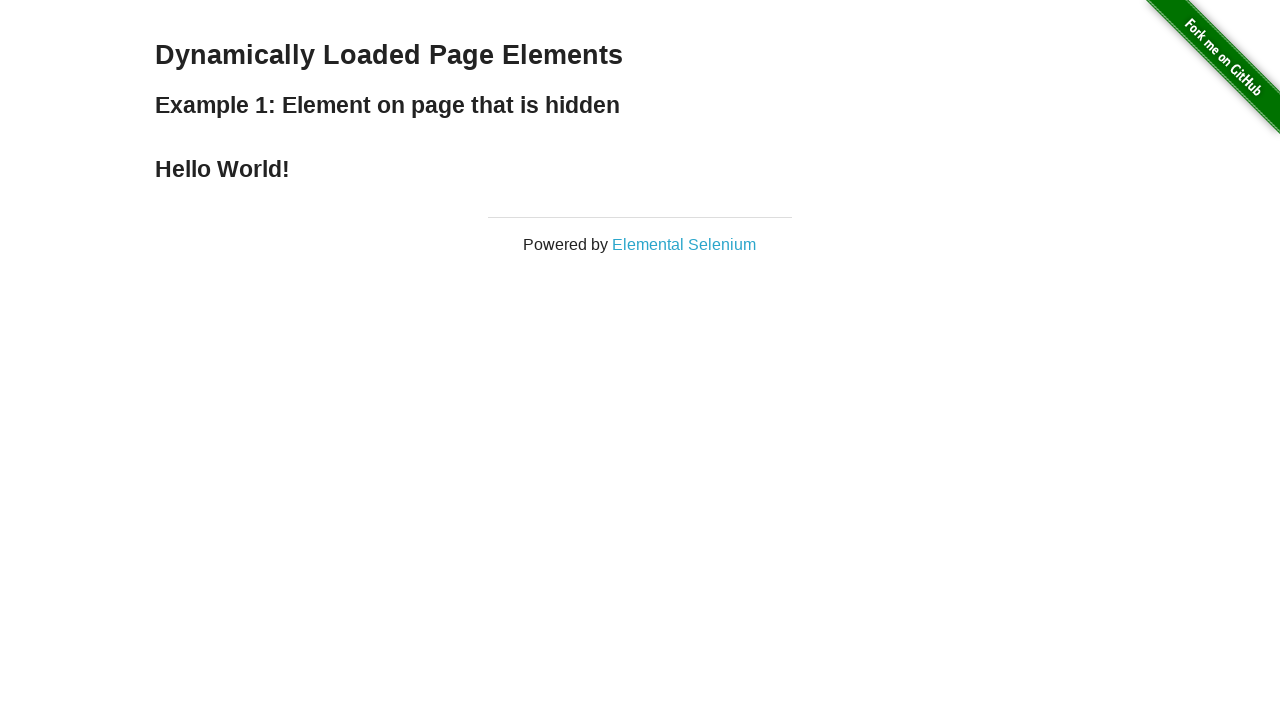